Checks if the "Get Started" button is displayed on WebdriverIO homepage

Starting URL: https://webdriver.io/

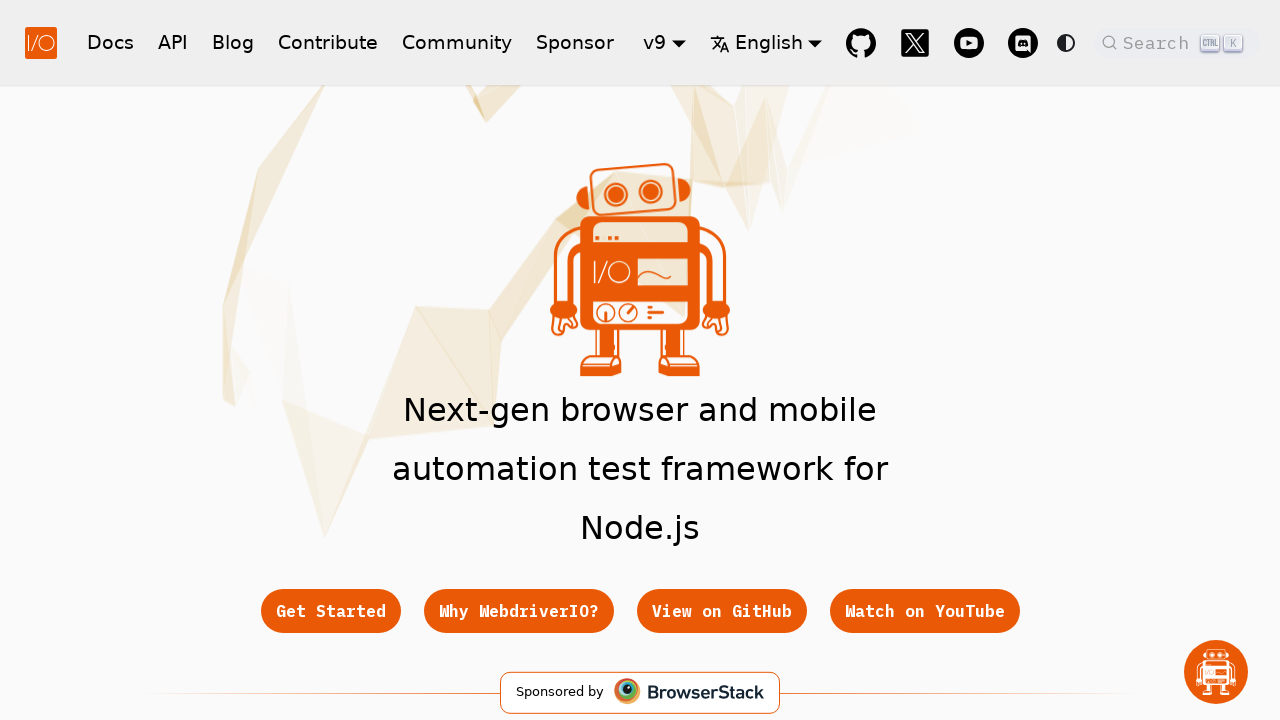

Located the 'Get Started' button on WebdriverIO homepage
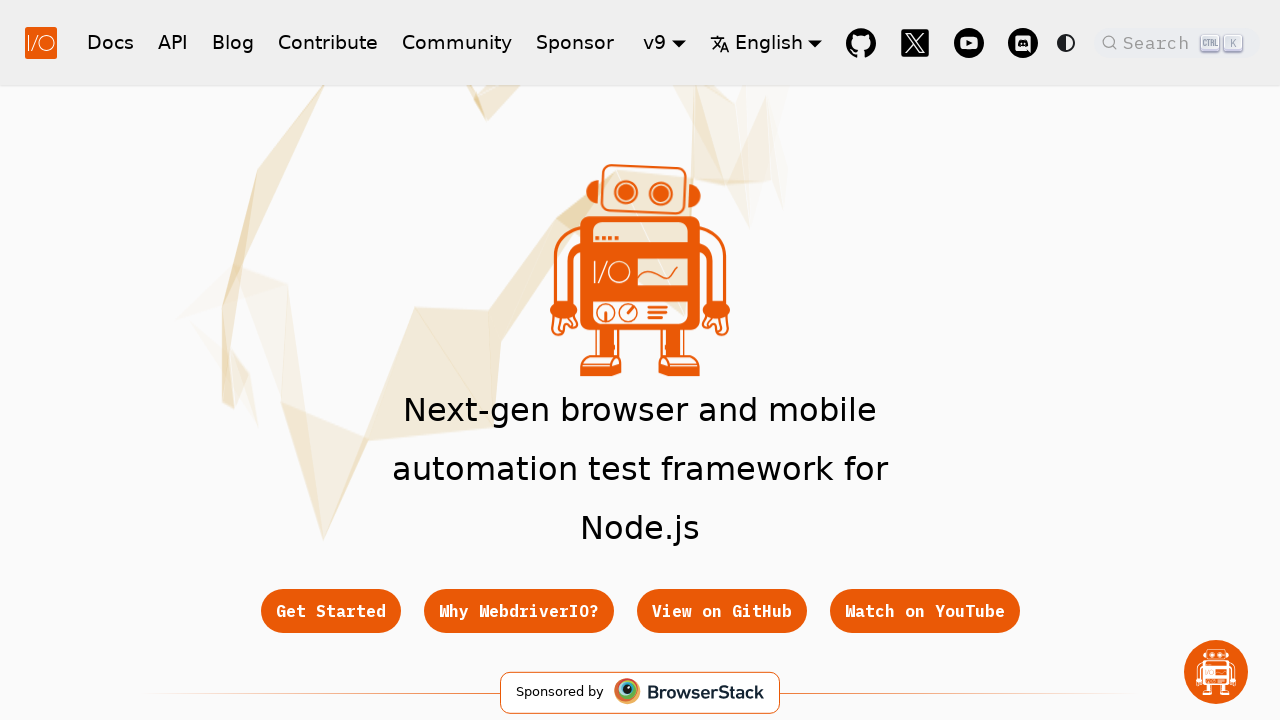

Verified that the 'Get Started' button is visible
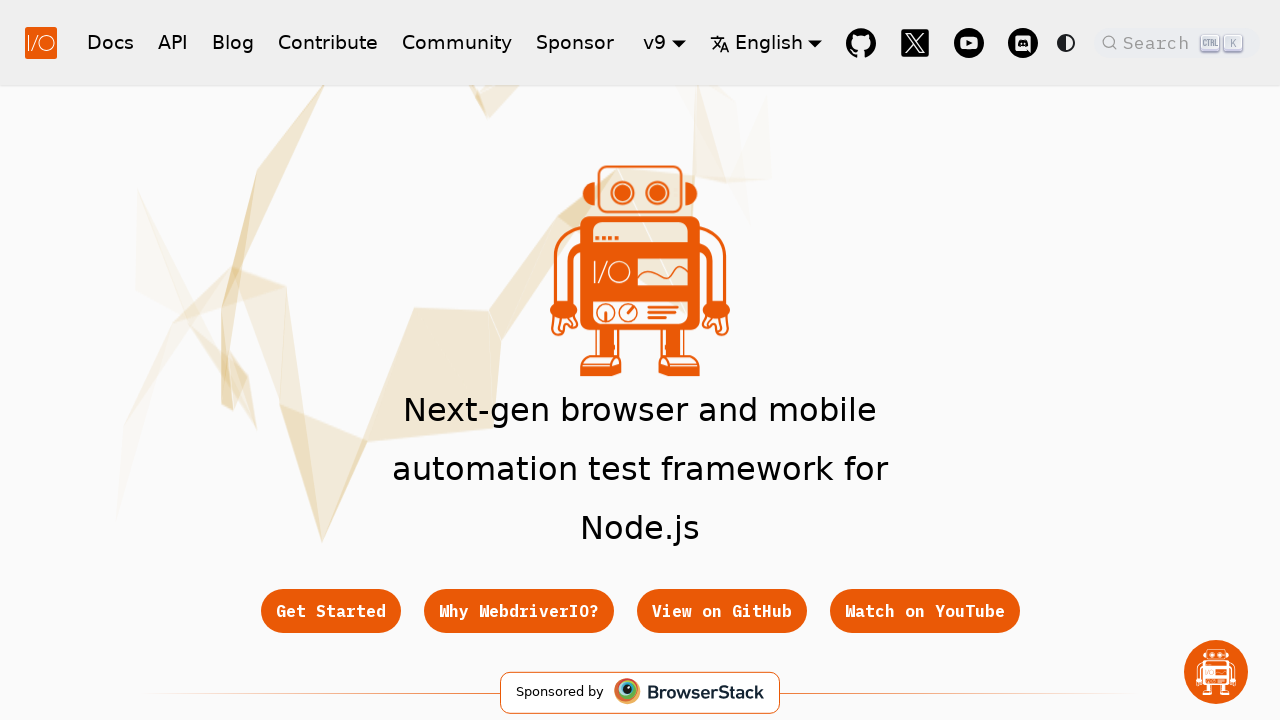

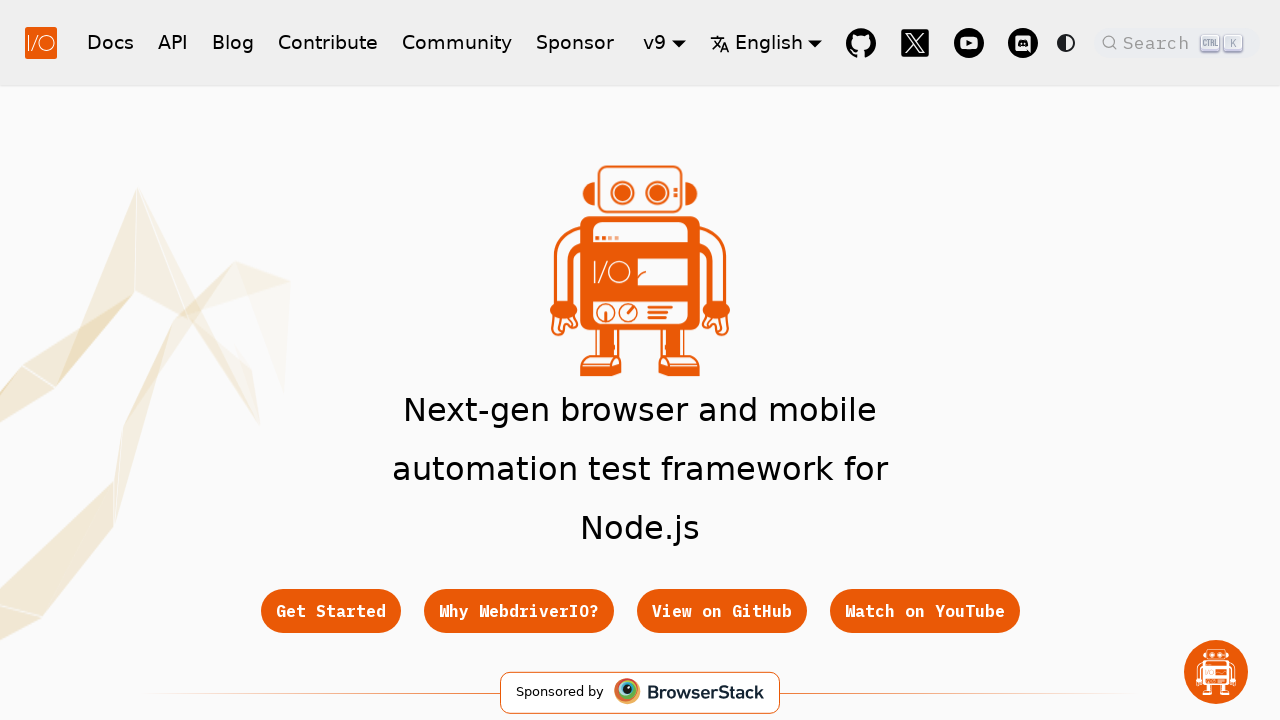